Tests a registration form by filling required fields (first name, last name, email) and submitting the form to verify successful registration

Starting URL: http://suninjuly.github.io/registration1.html

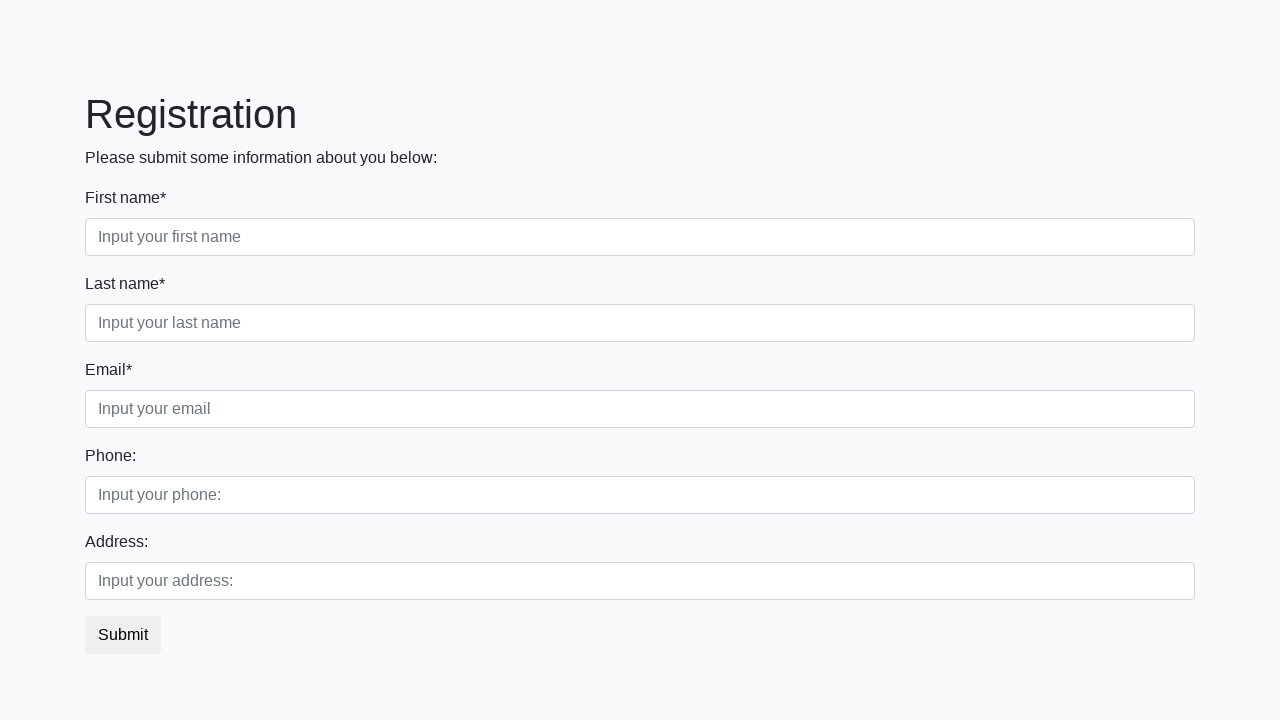

Navigated to registration form page
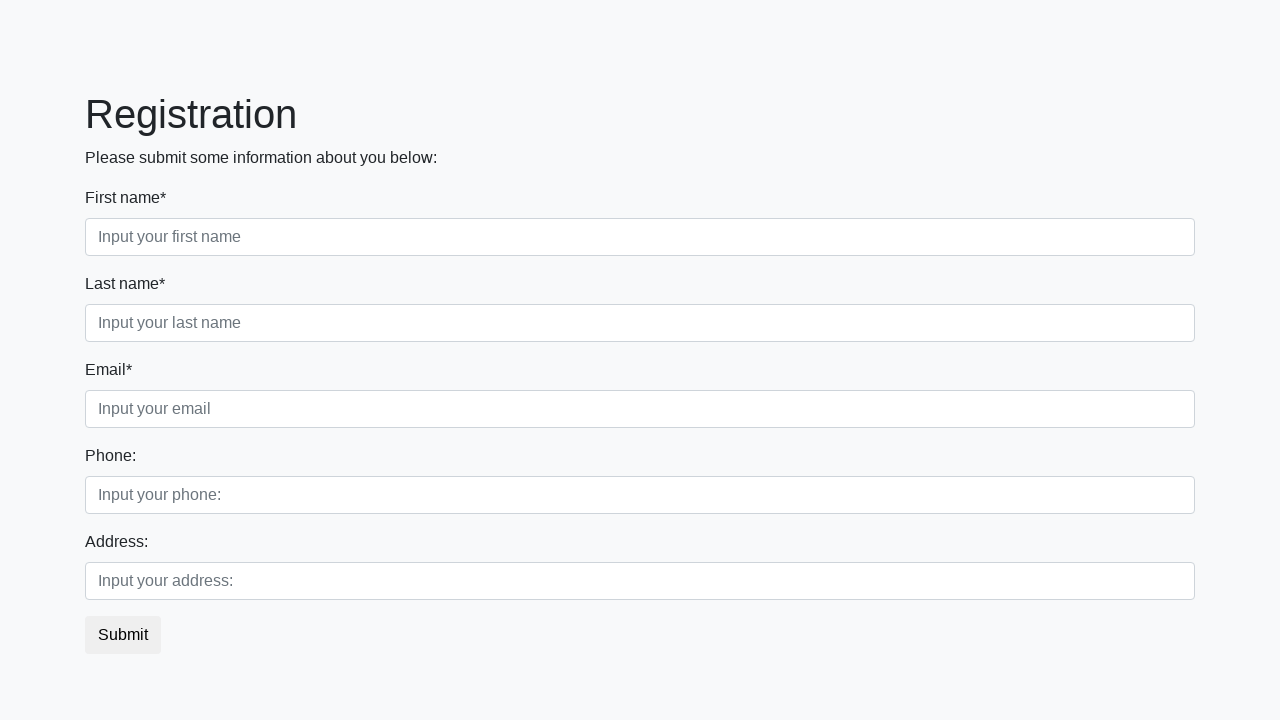

Filled first name field with 'John' on input.first:required
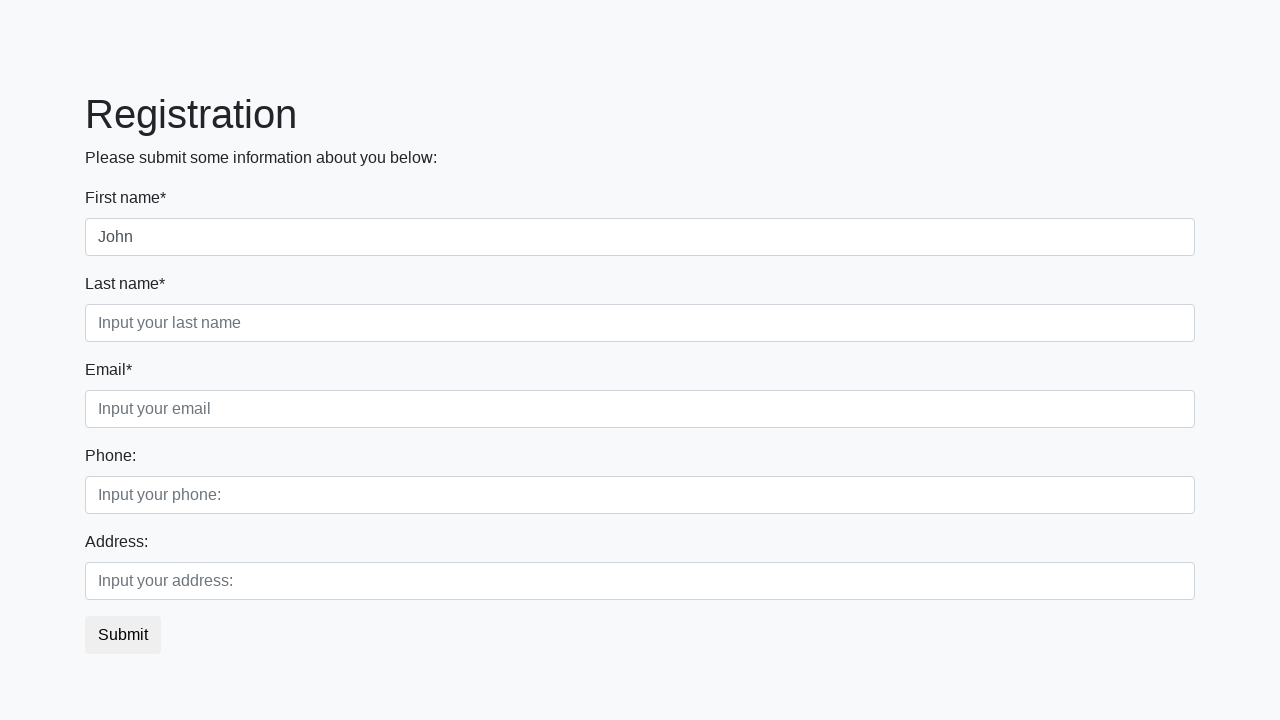

Filled last name field with 'Doe' on input.second[required]
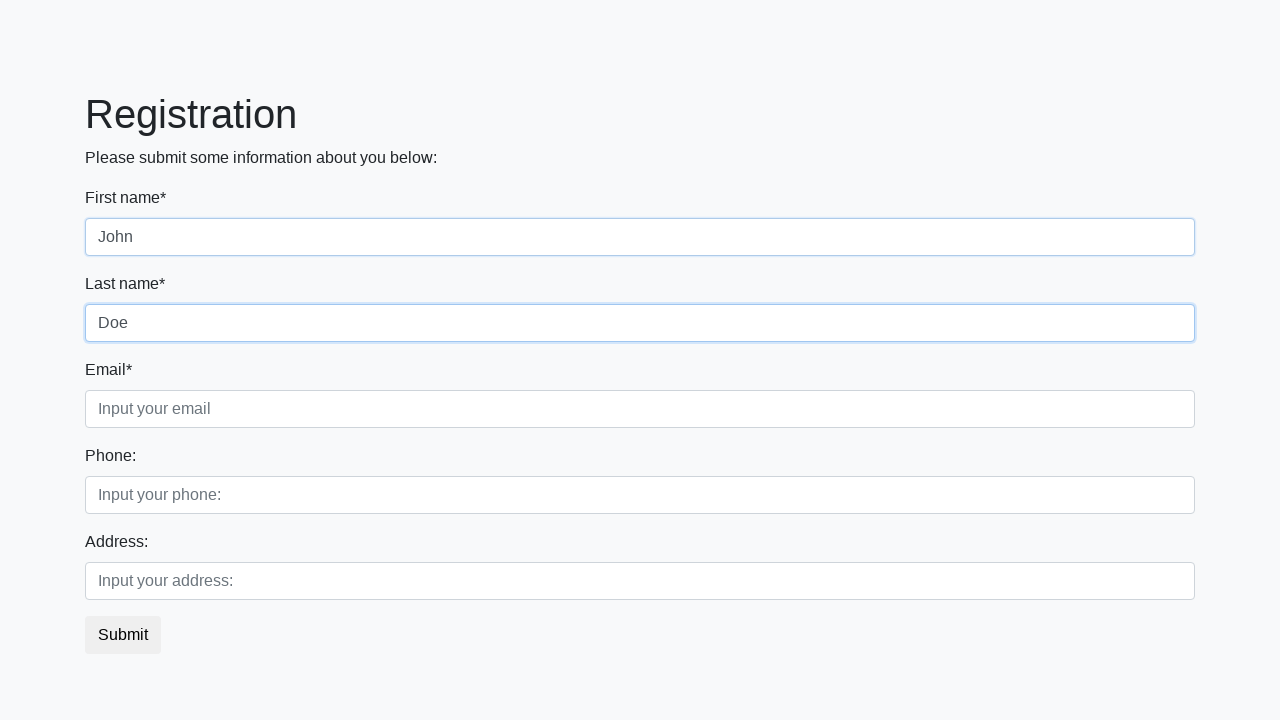

Filled email field with 'johndoe@example.com' on input.third[required]
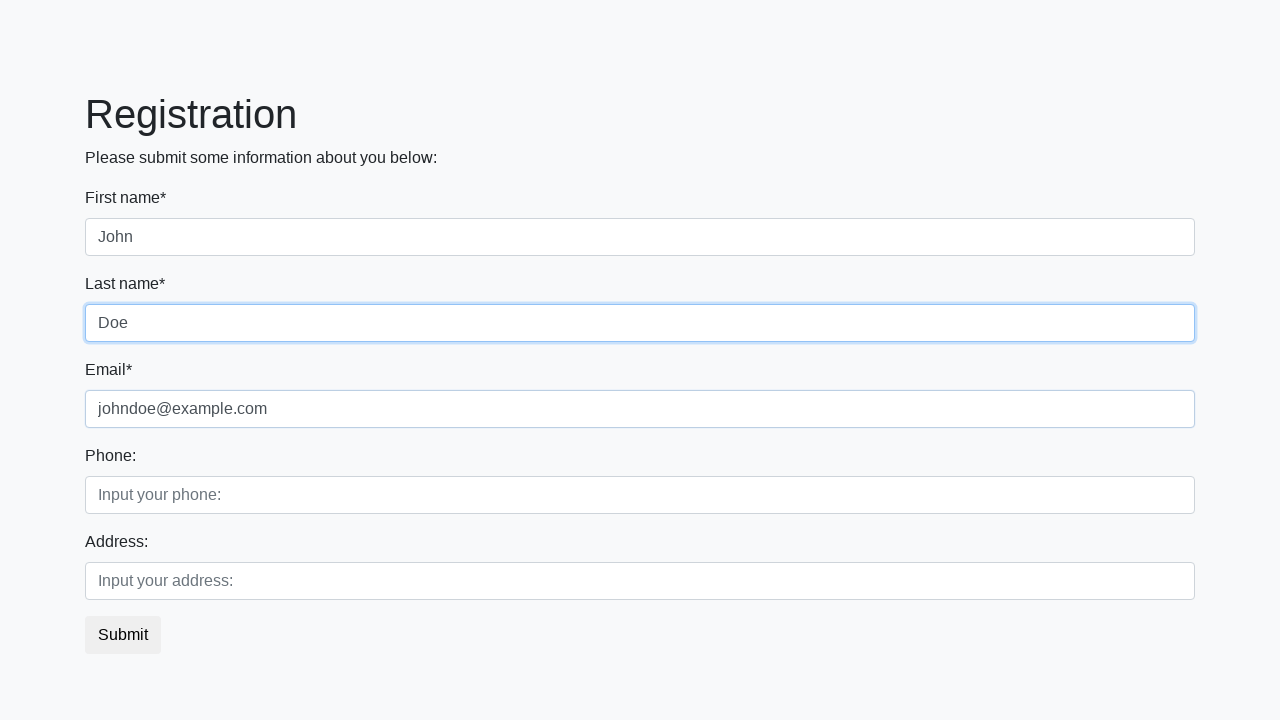

Clicked submit button to register at (123, 635) on button.btn
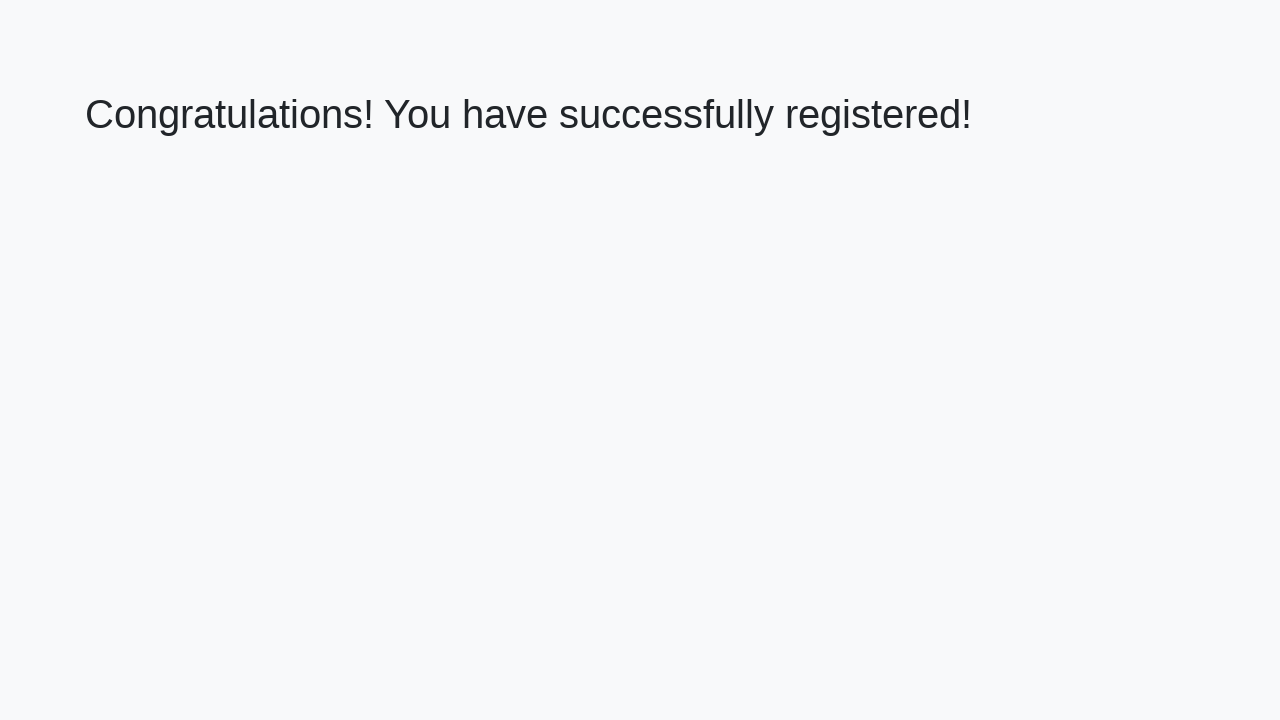

Registration confirmation page loaded
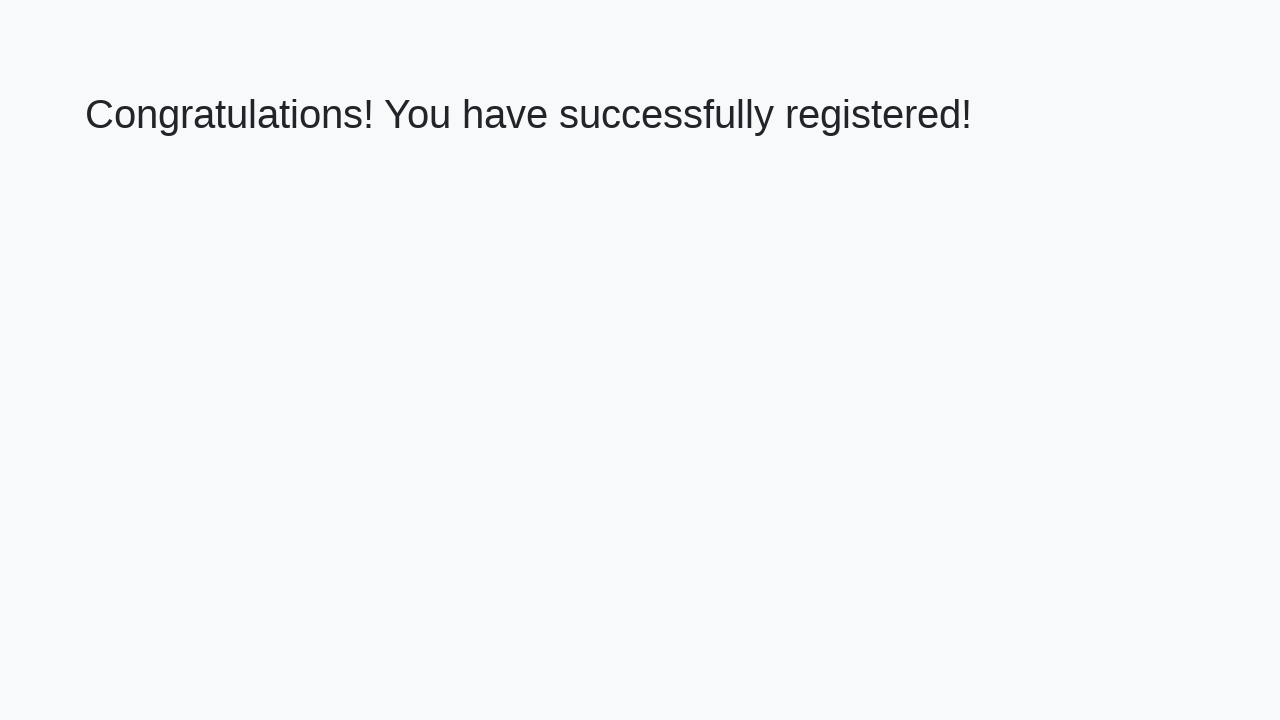

Verified successful registration message displayed
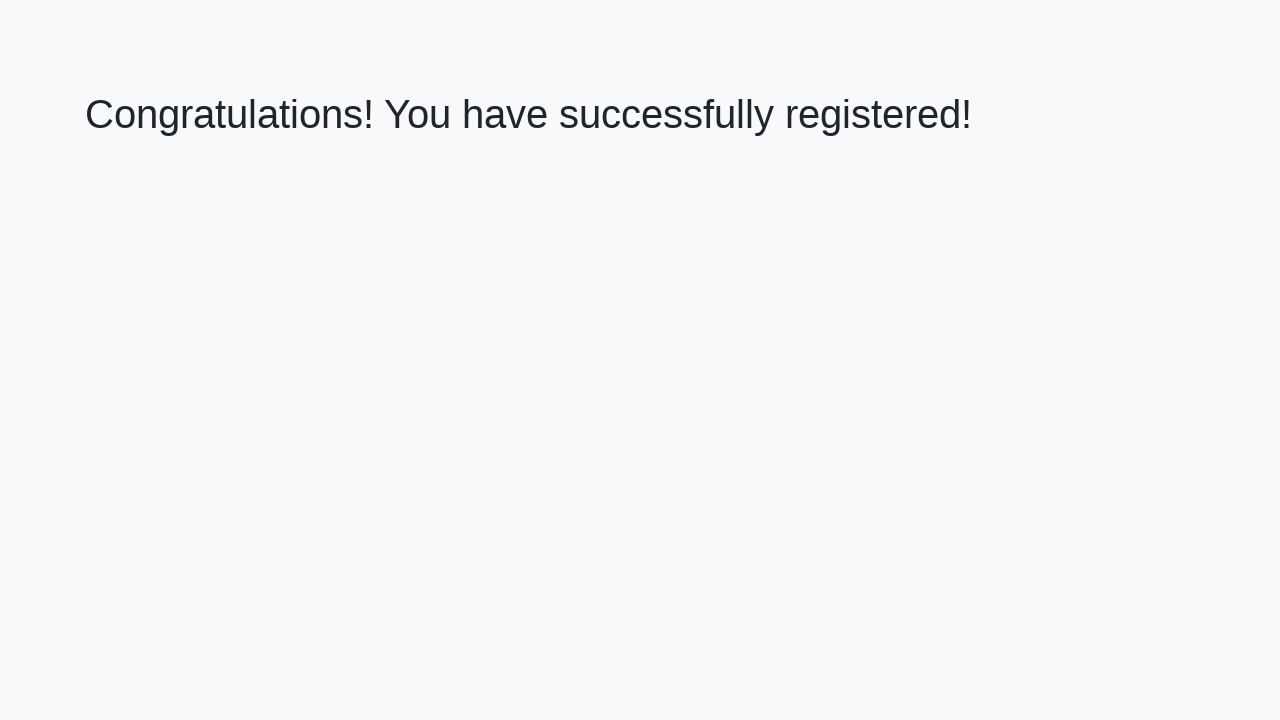

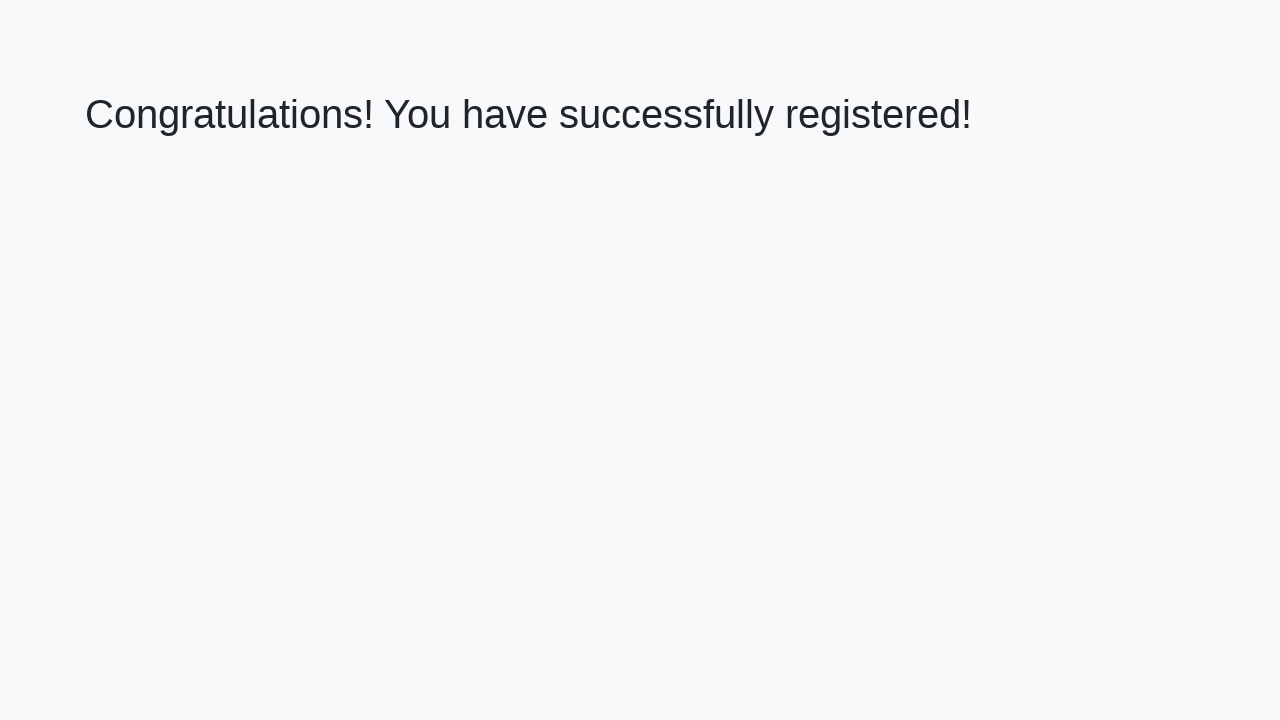